Tests the behavior of disappearing elements by refreshing the page, clicking on the Gallery link when present, and verifying element presence after navigation

Starting URL: https://the-internet.herokuapp.com/disappearing_elements

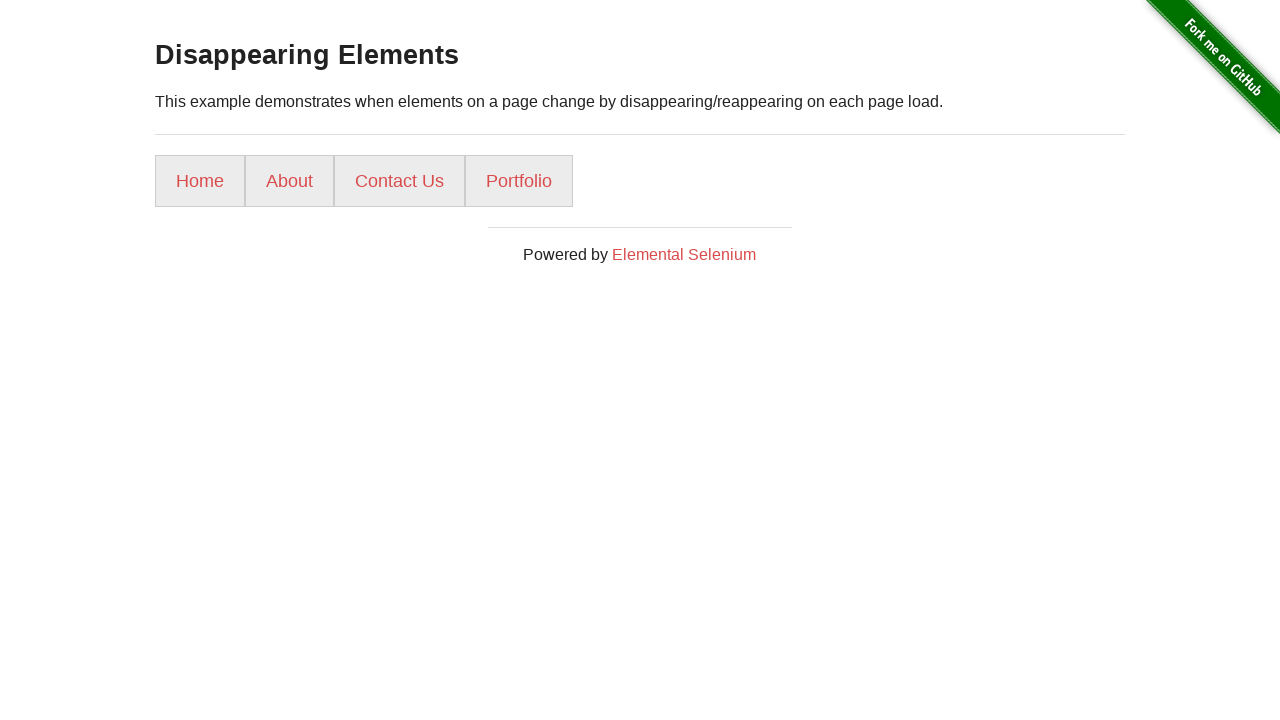

Reloaded the page to trigger element appearance/disappearance
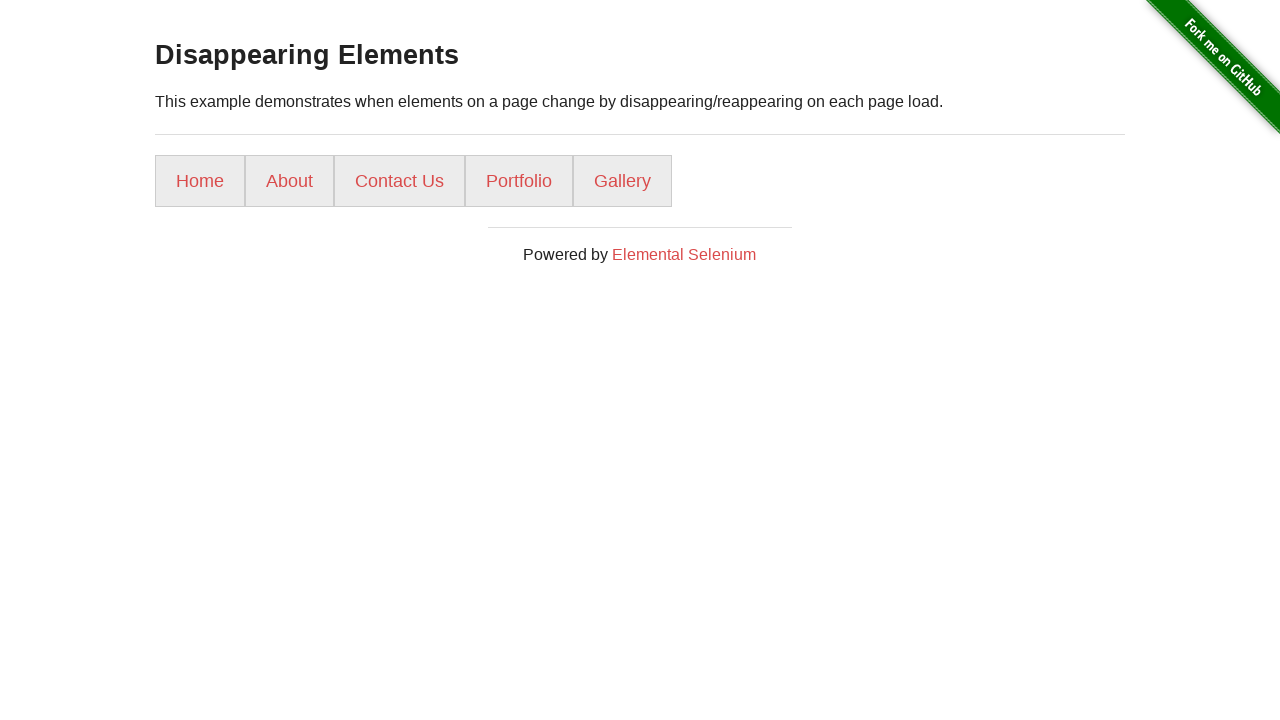

Located Gallery links on the page
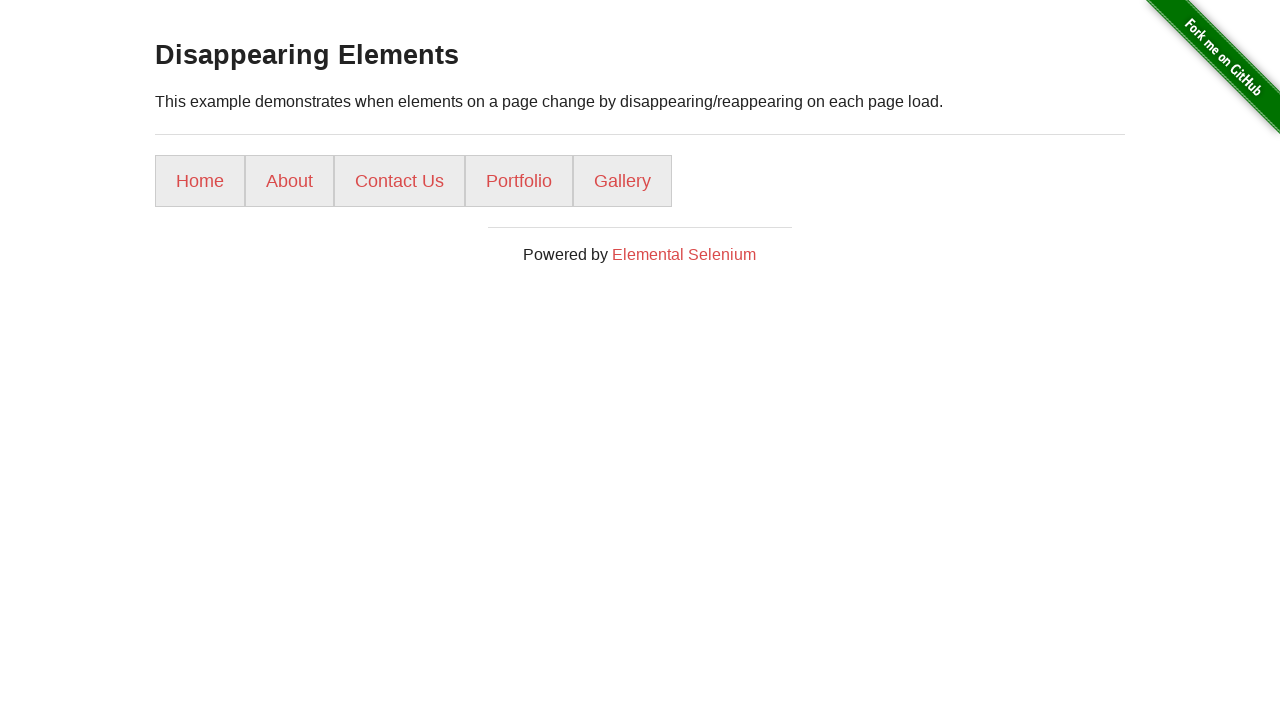

Clicked the Gallery link at (622, 181) on xpath=//a[text()='Gallery'] >> nth=0
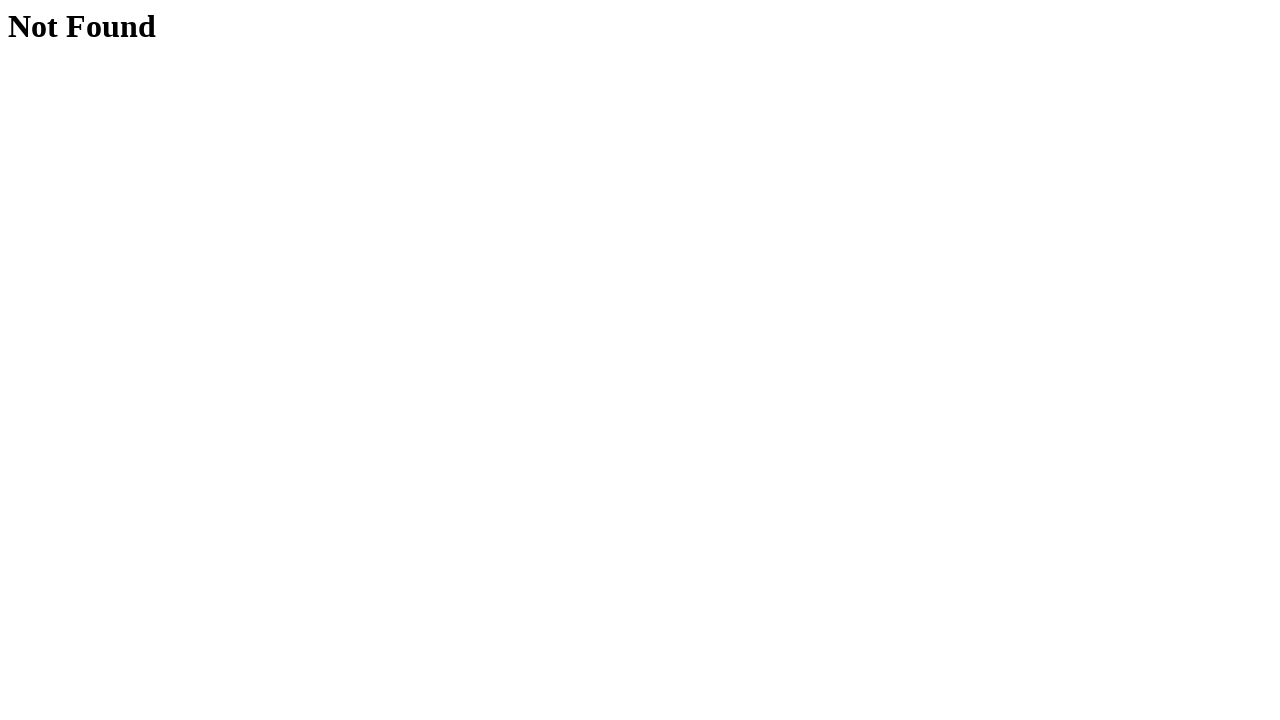

Navigated back to the disappearing elements page
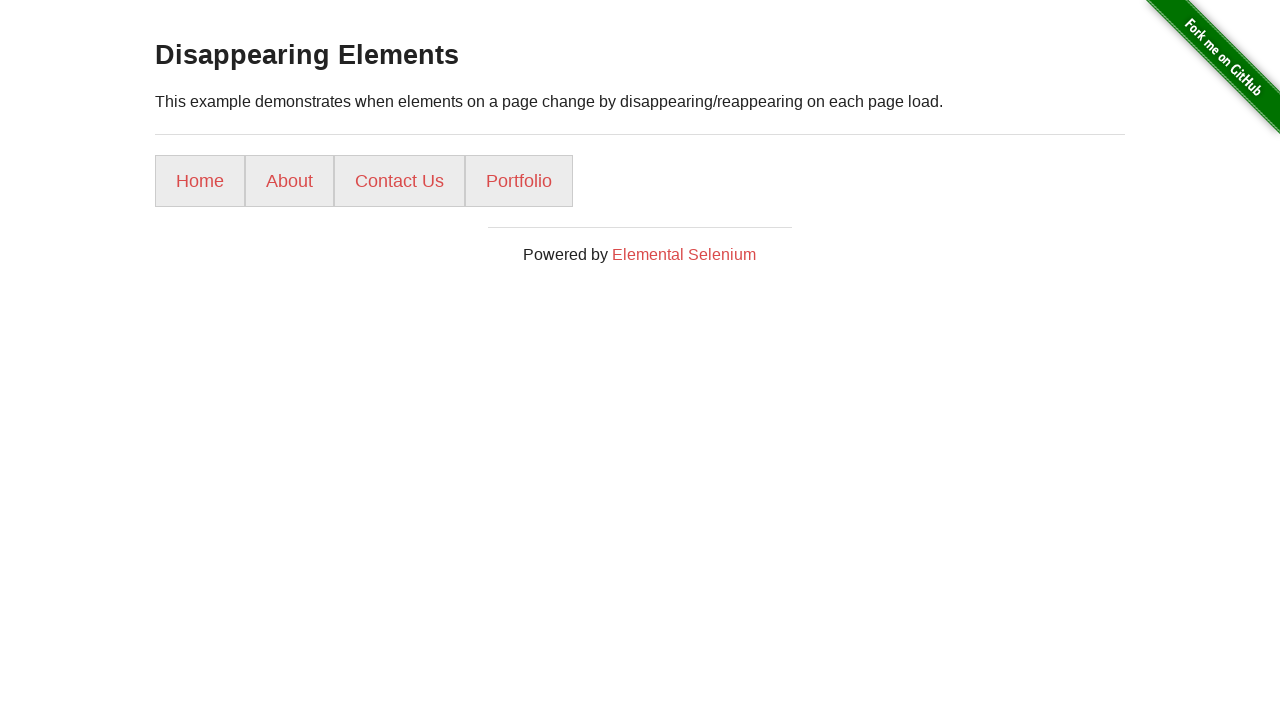

Reloaded the page again to check element state
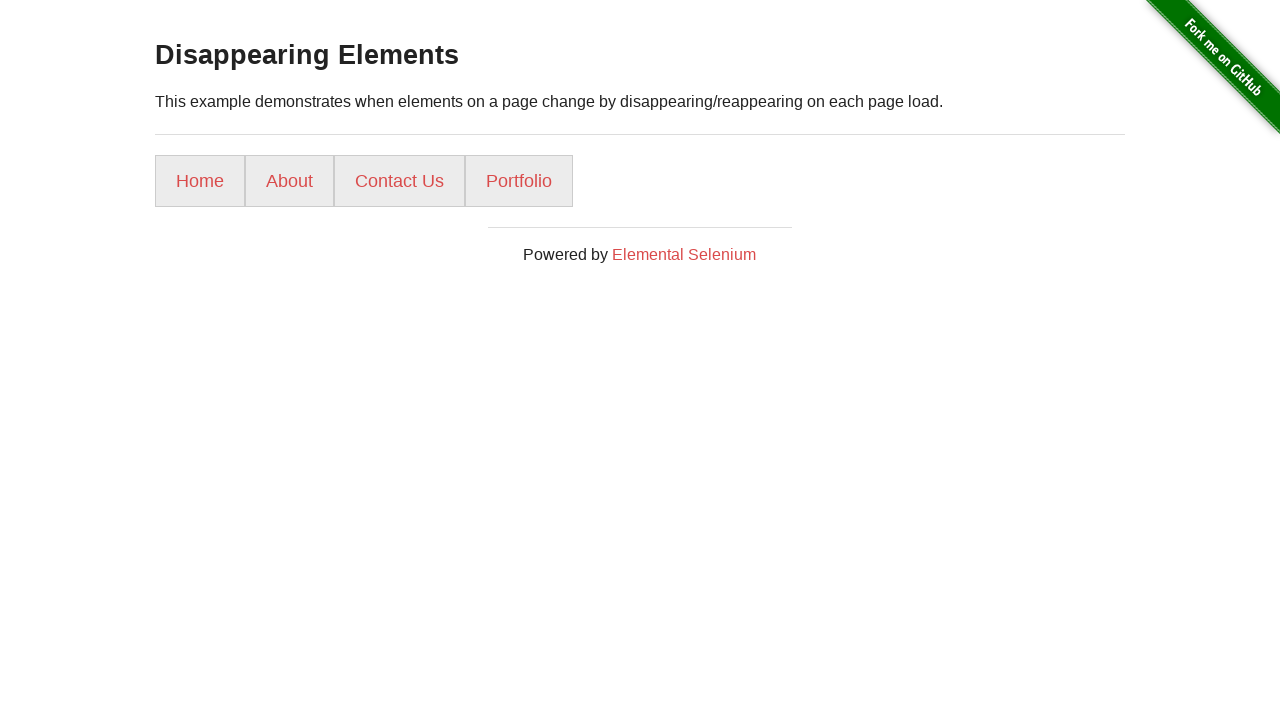

Checked if Gallery link is present after refresh
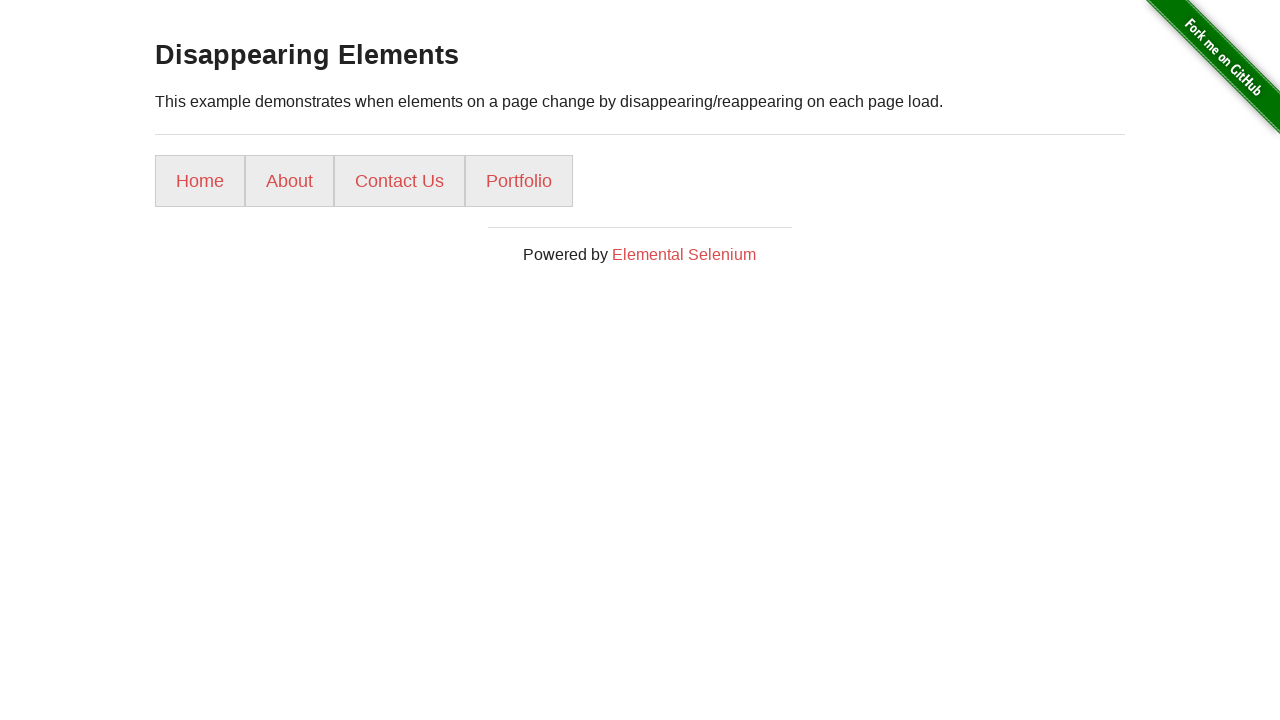

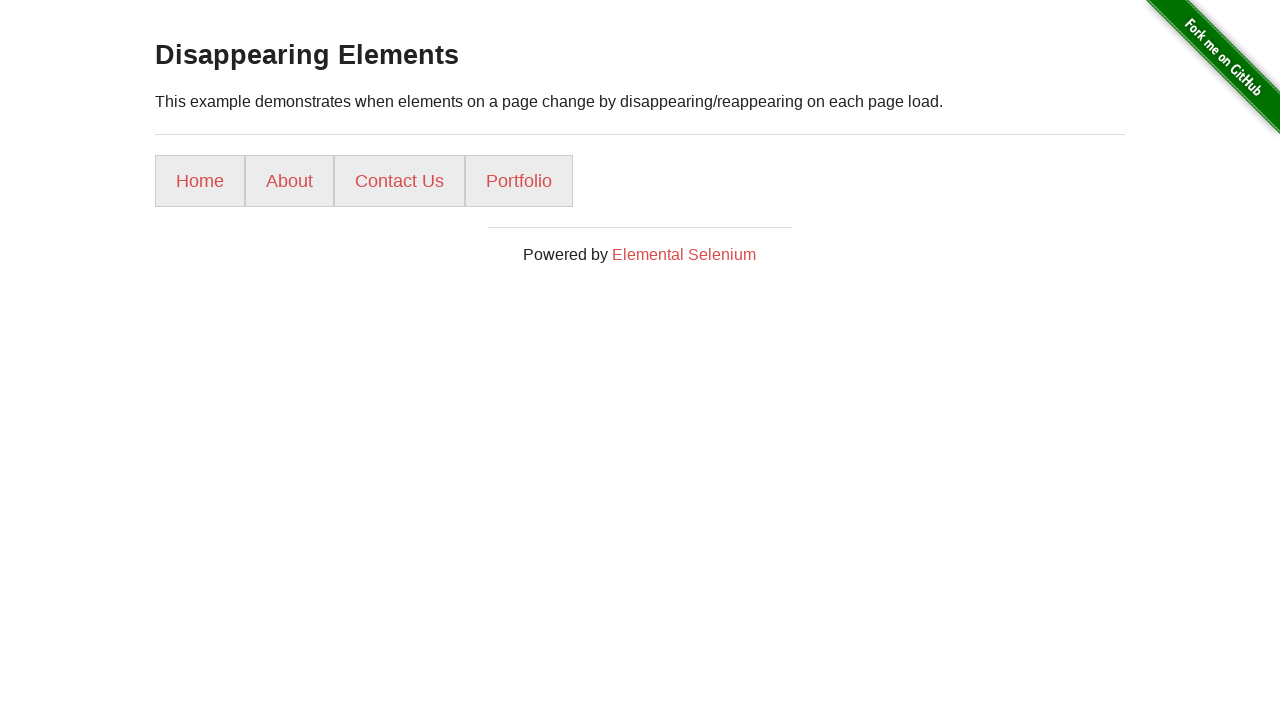